Tests handling a simple alert dialog by clicking a button to trigger the alert and accepting it

Starting URL: https://demo.automationtesting.in/Alerts.html

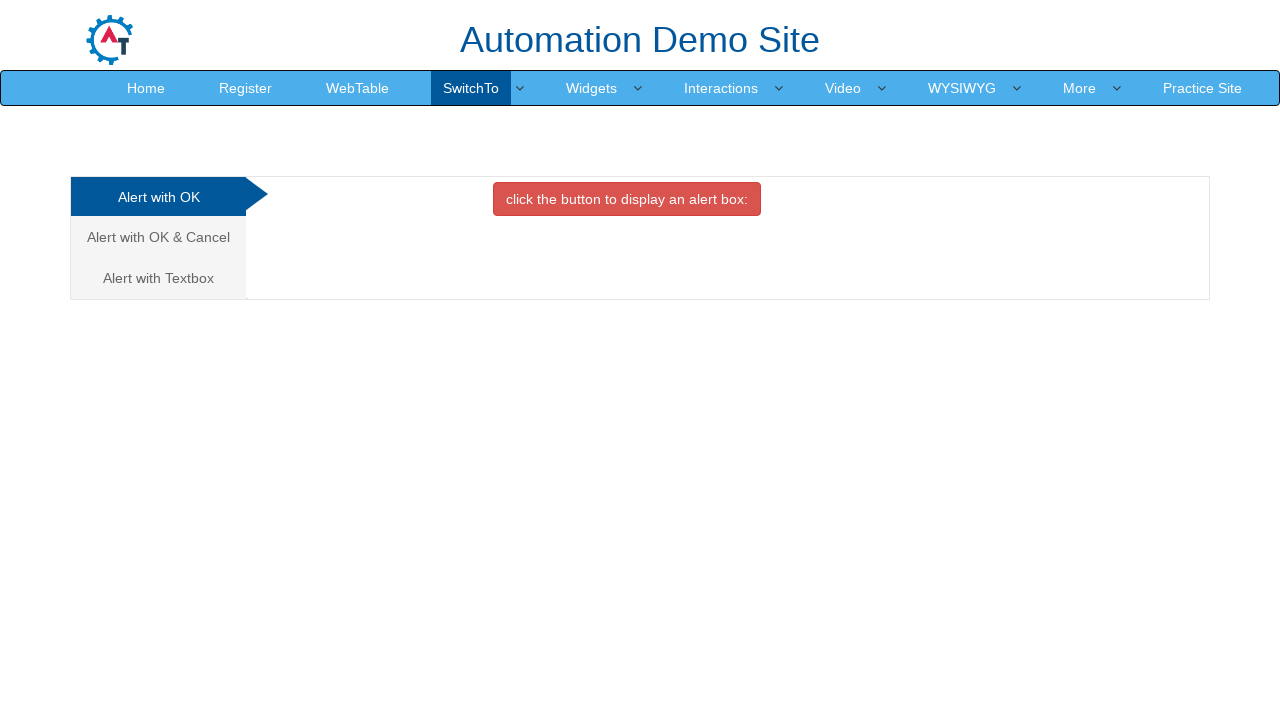

Clicked button to trigger simple alert dialog at (627, 199) on button.btn.btn-danger
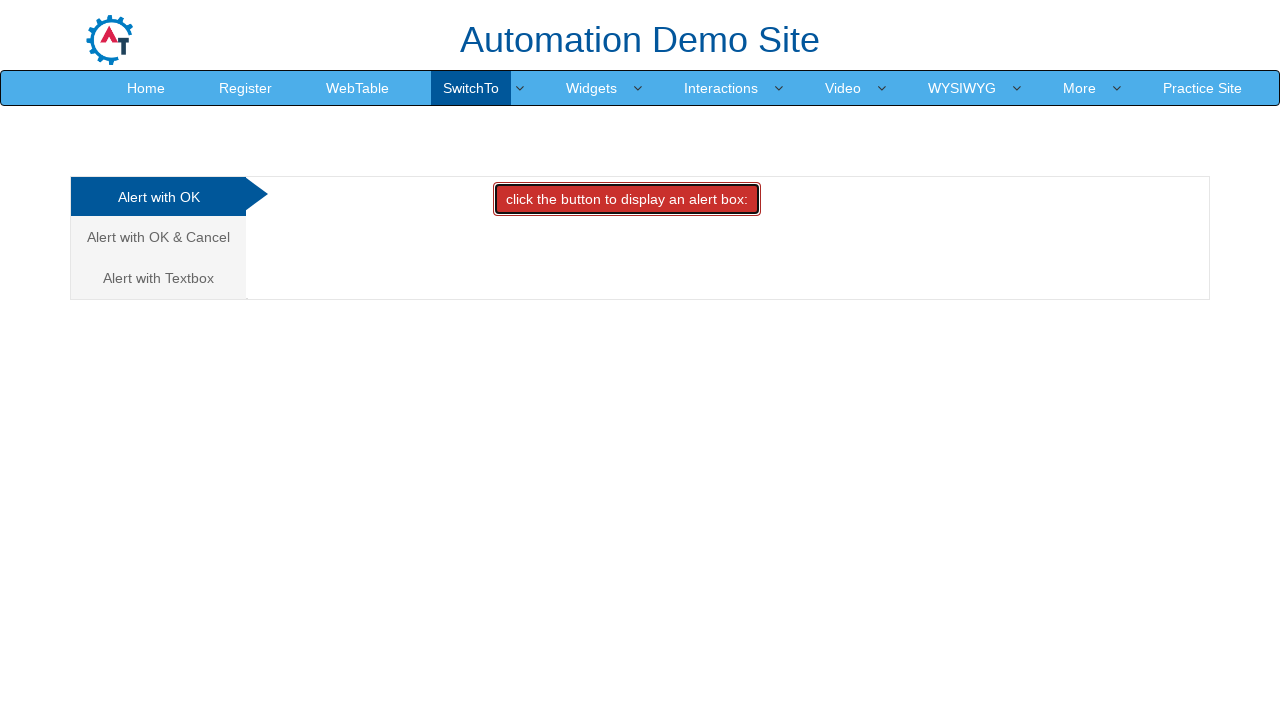

Set up dialog handler to accept alert
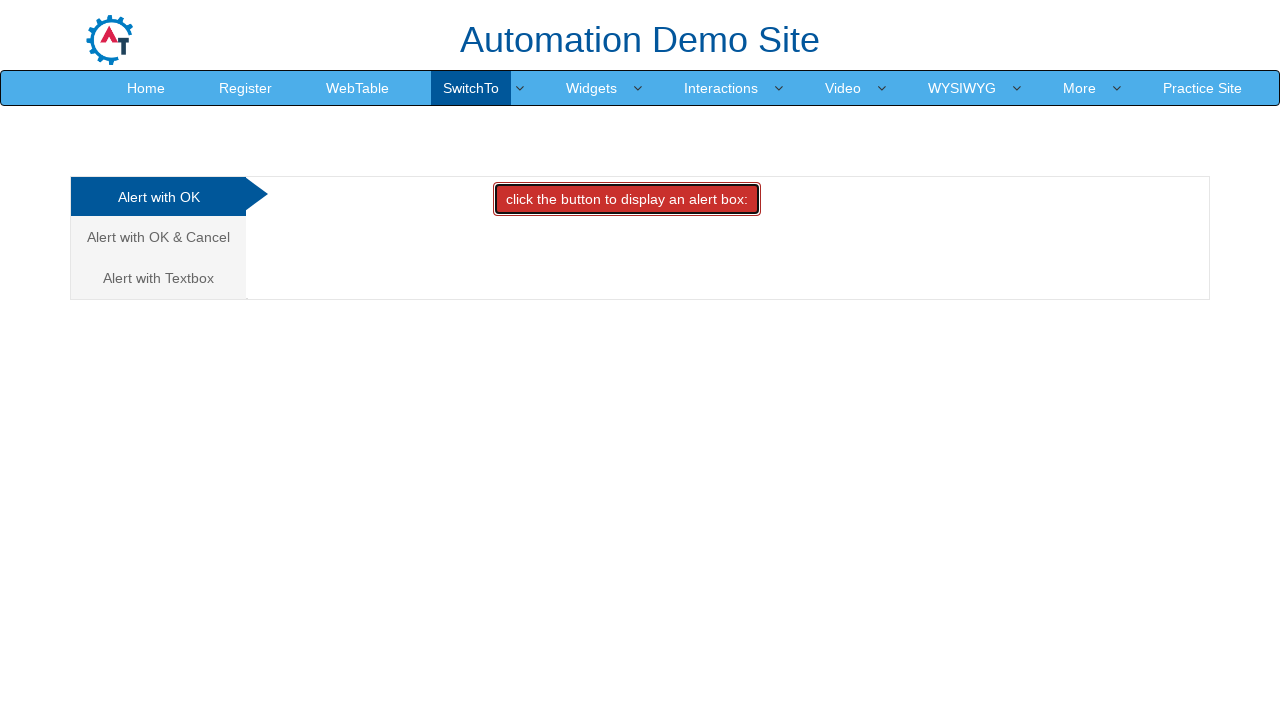

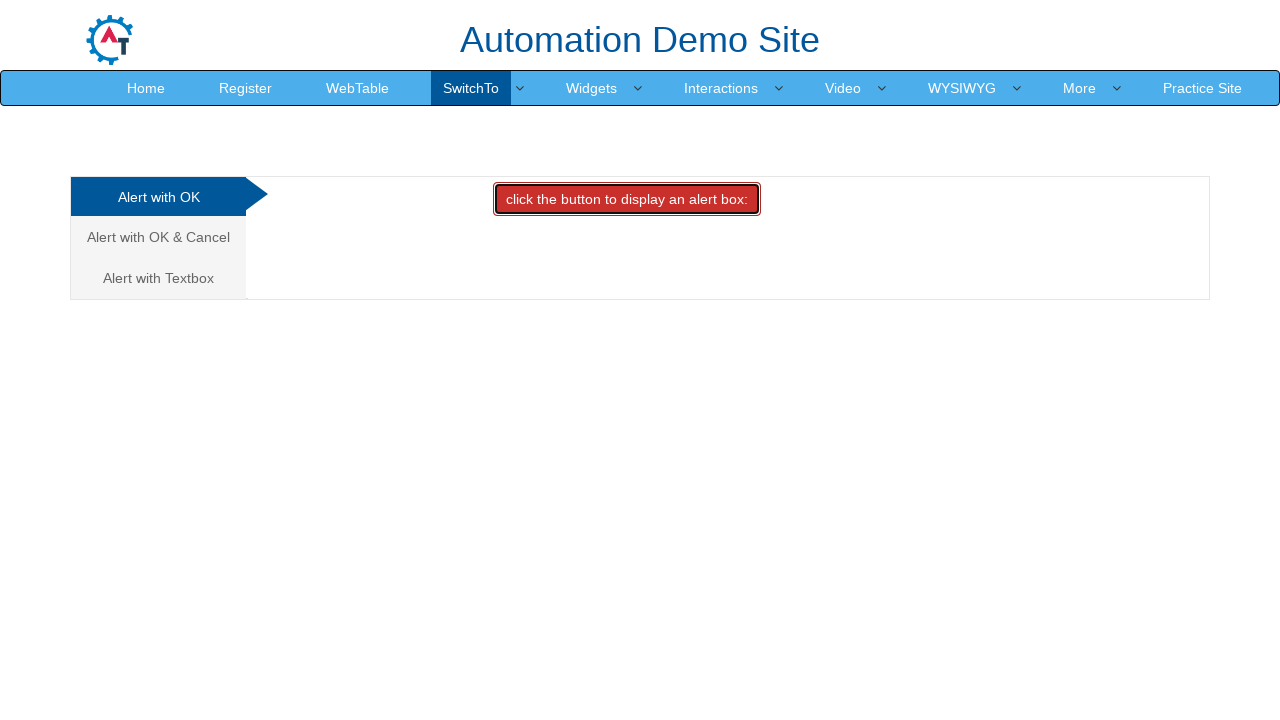